Tests a math challenge form by reading a value from the page, calculating a mathematical formula (log of absolute value of 12*sin(x)), filling in the answer, checking two checkboxes, and submitting the form.

Starting URL: https://suninjuly.github.io/math.html

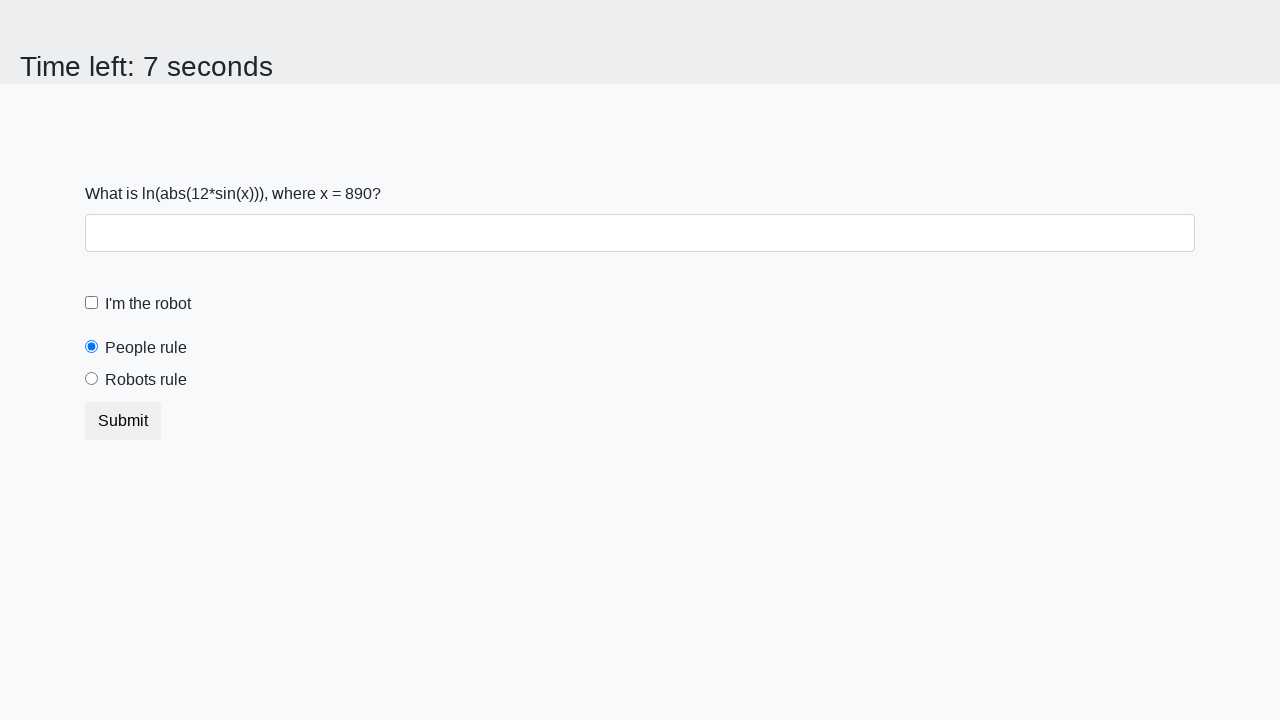

Read x value from the page
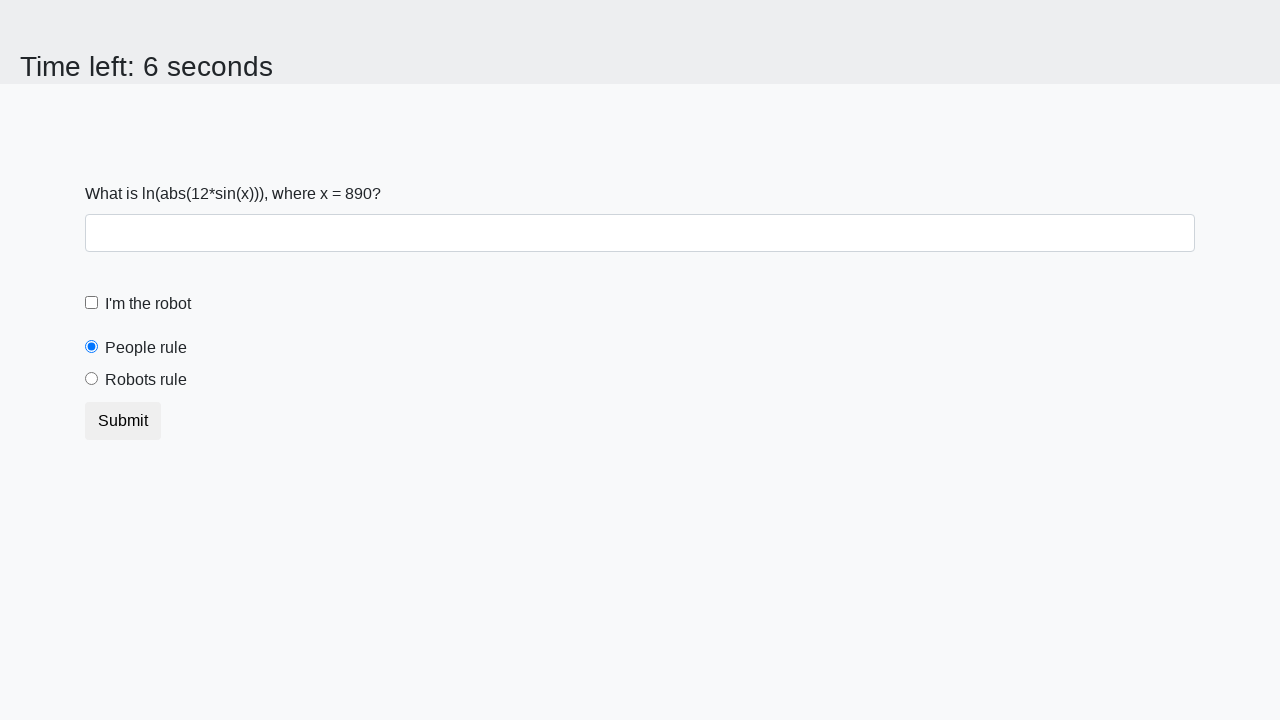

Calculated answer using formula log(abs(12*sin(890)))
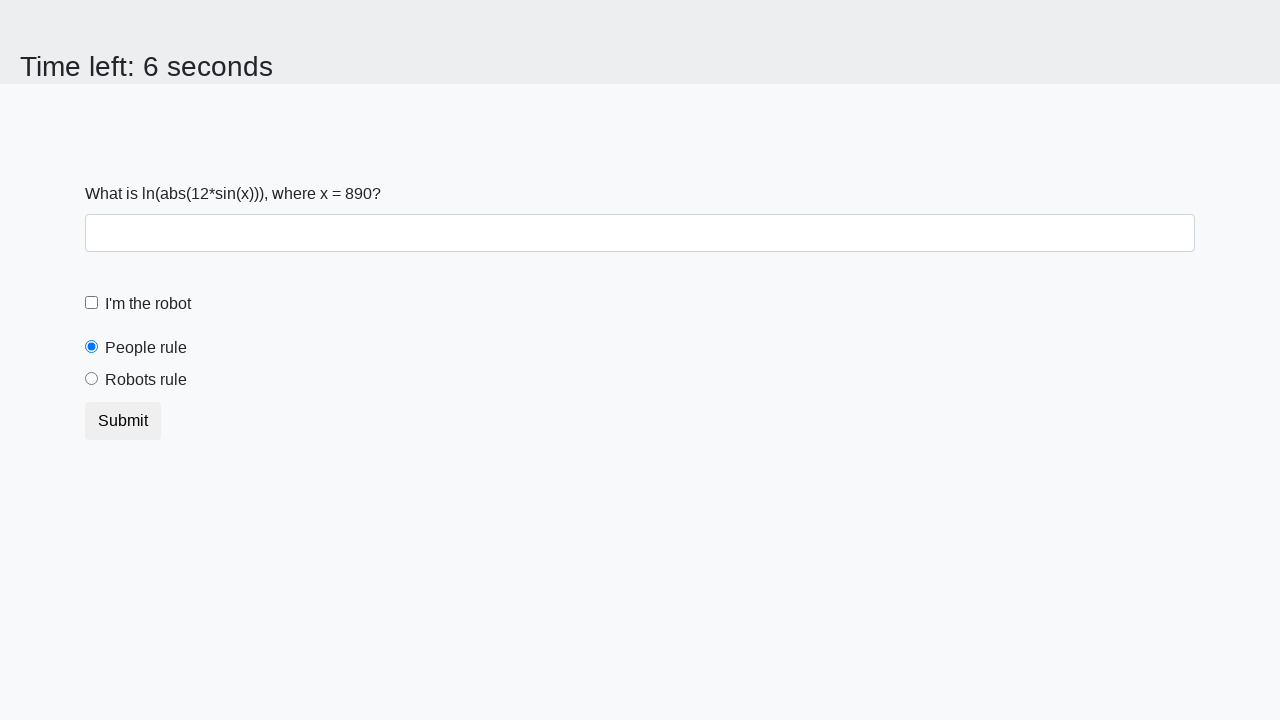

Filled answer field with calculated value: 2.26324788895341 on #answer
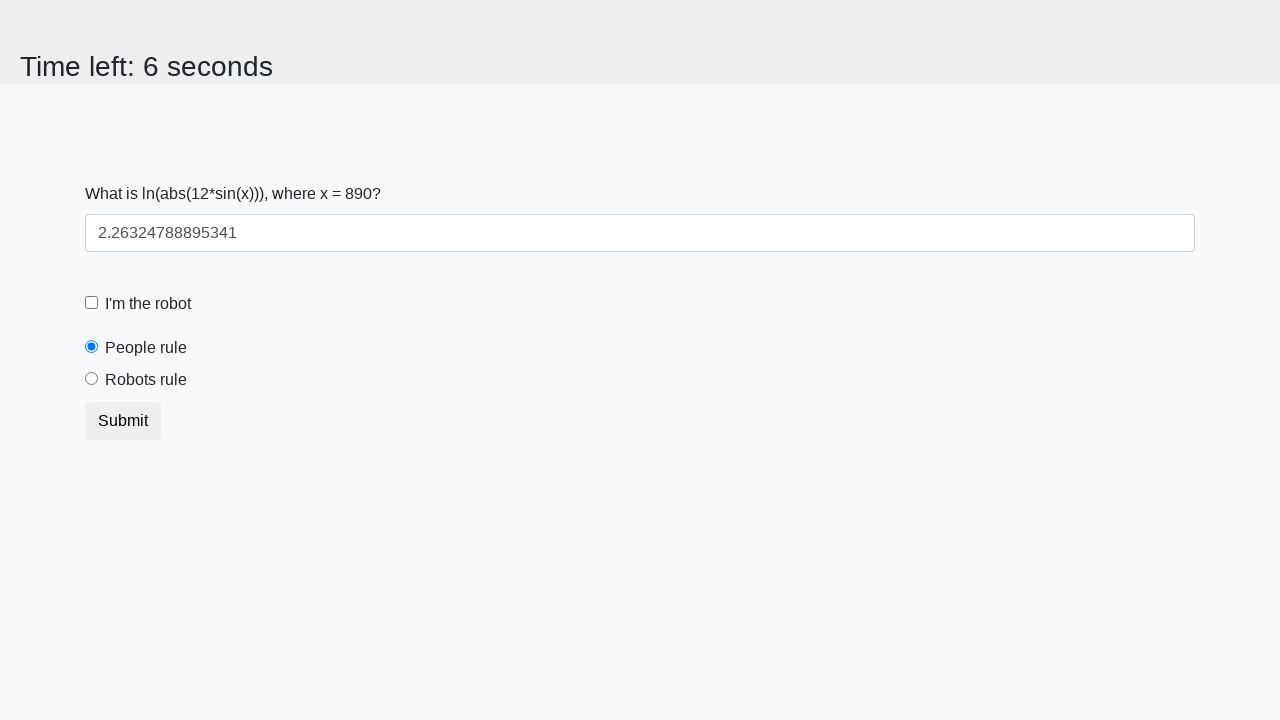

Checked the robot checkbox at (148, 304) on label[for='robotCheckbox']
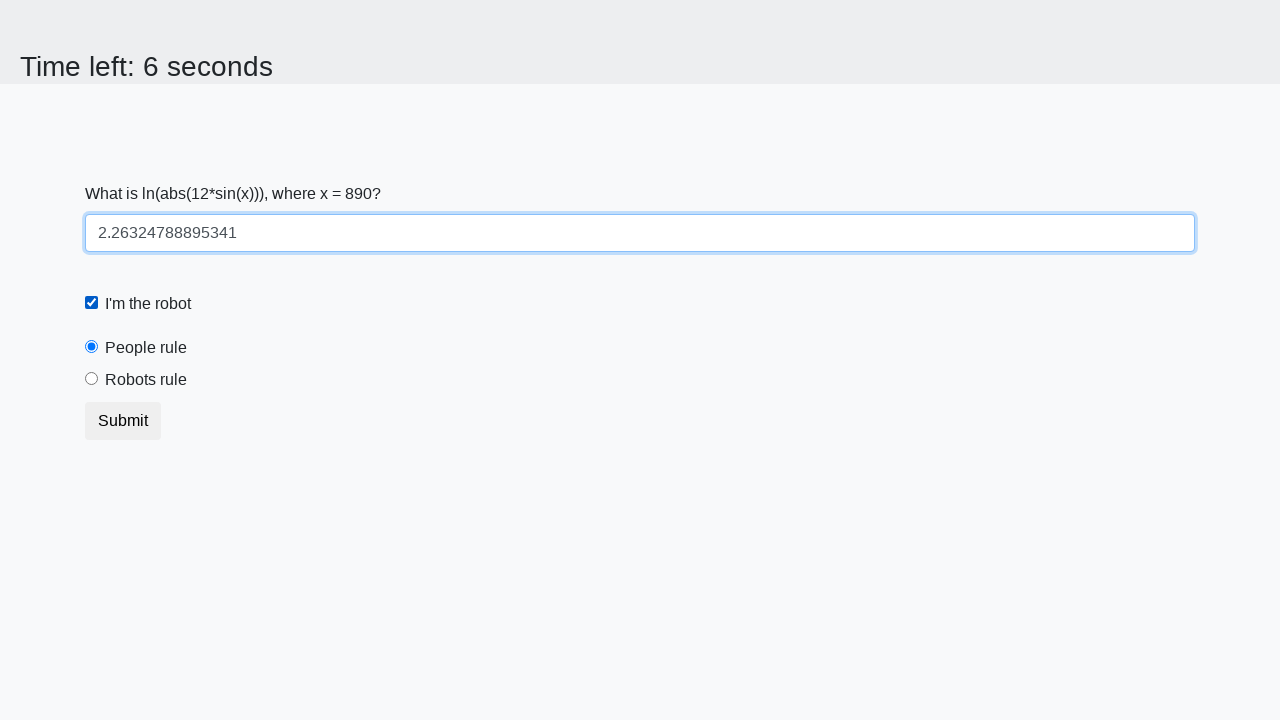

Checked the robots rule checkbox at (146, 380) on label[for='robotsRule']
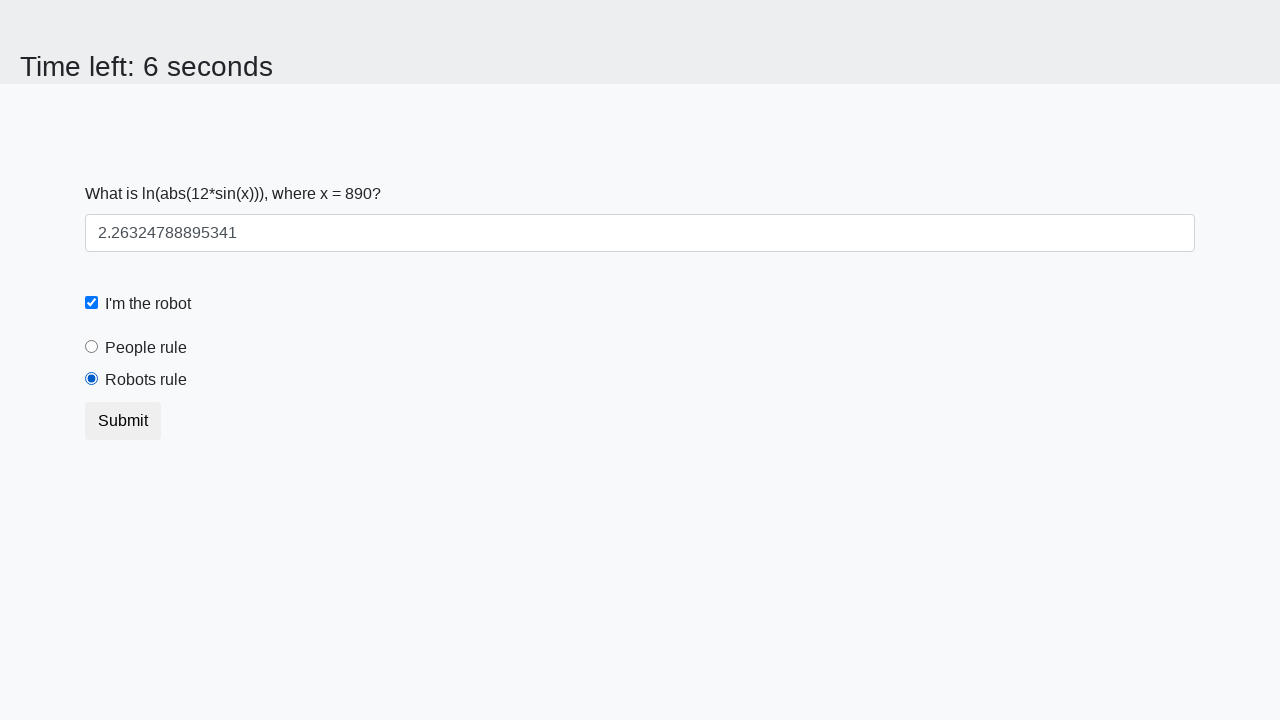

Submitted the form at (123, 421) on button.btn
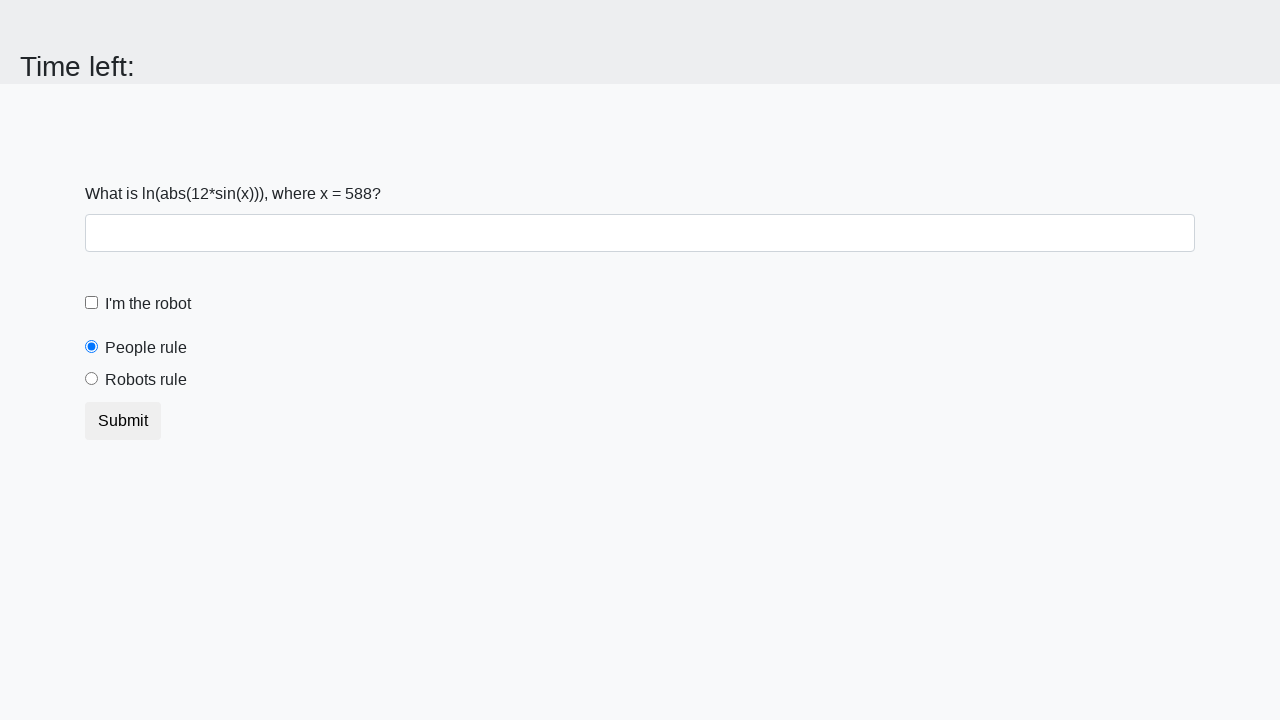

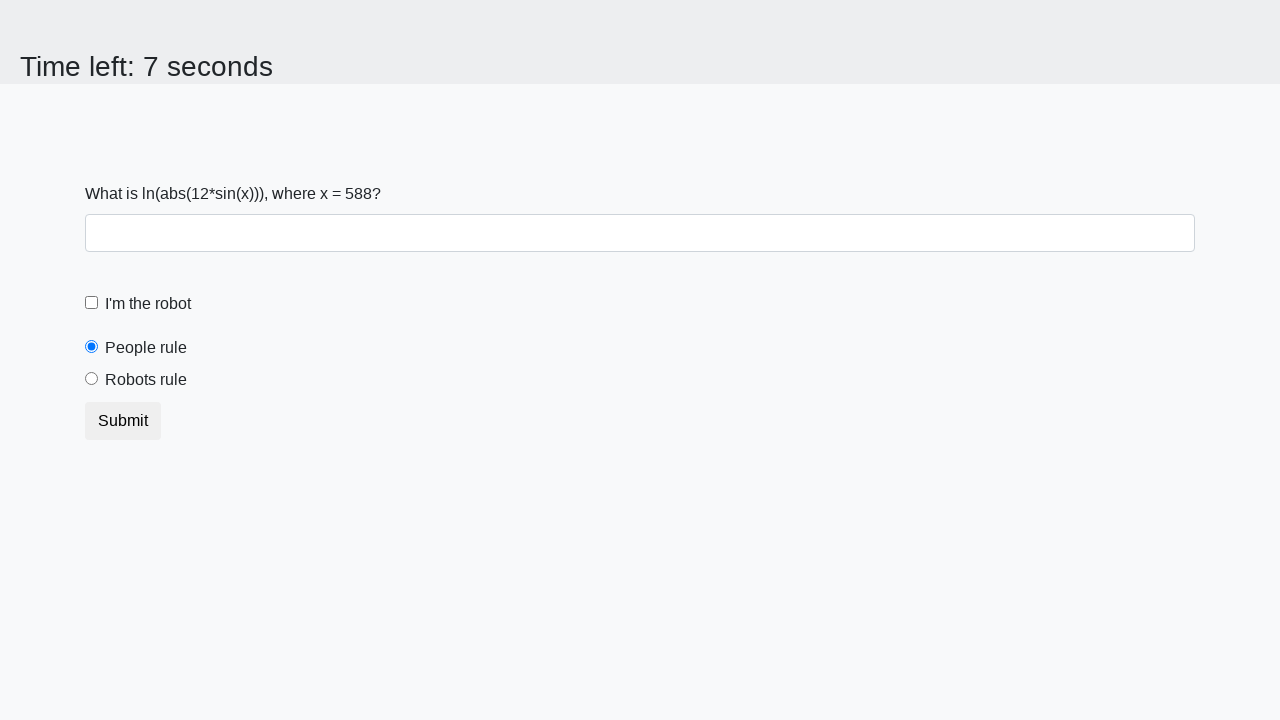